Tests a registration form by filling in required fields (first name, last name, email), submitting the form, and verifying the success message is displayed.

Starting URL: http://suninjuly.github.io/registration1.html

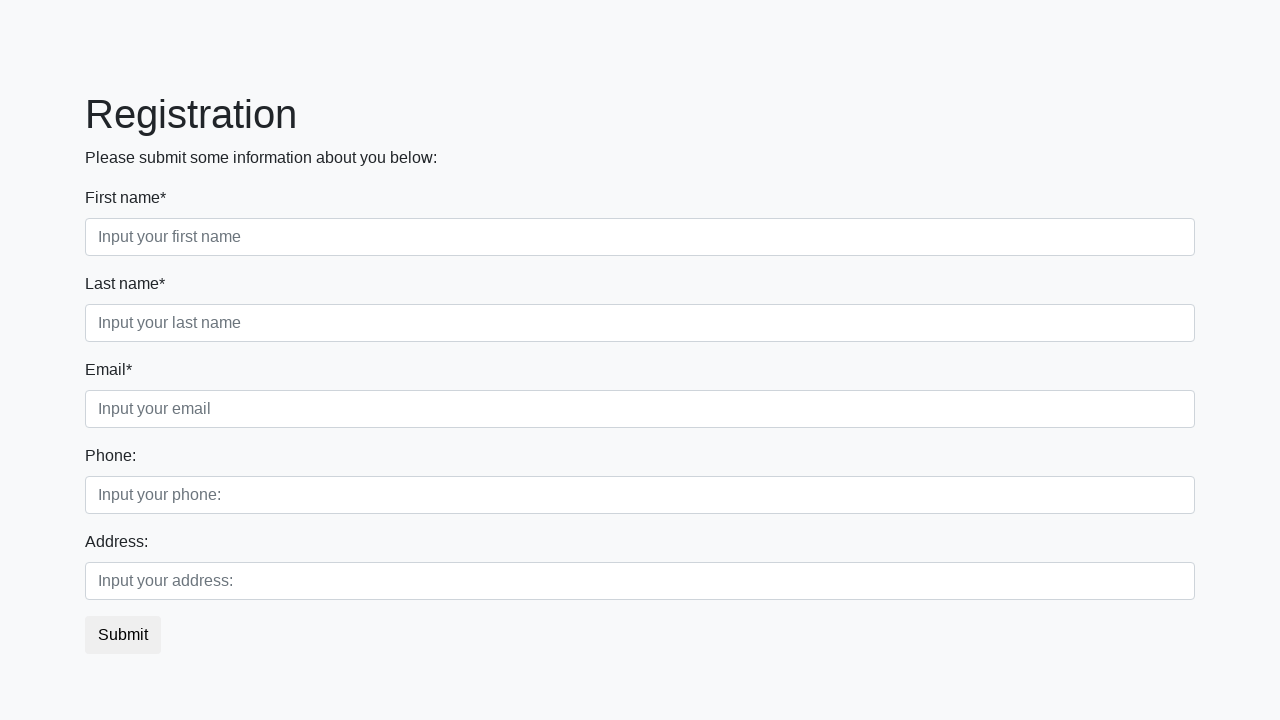

Filled first name field with 'Ivan' on input.form-control.first[required]
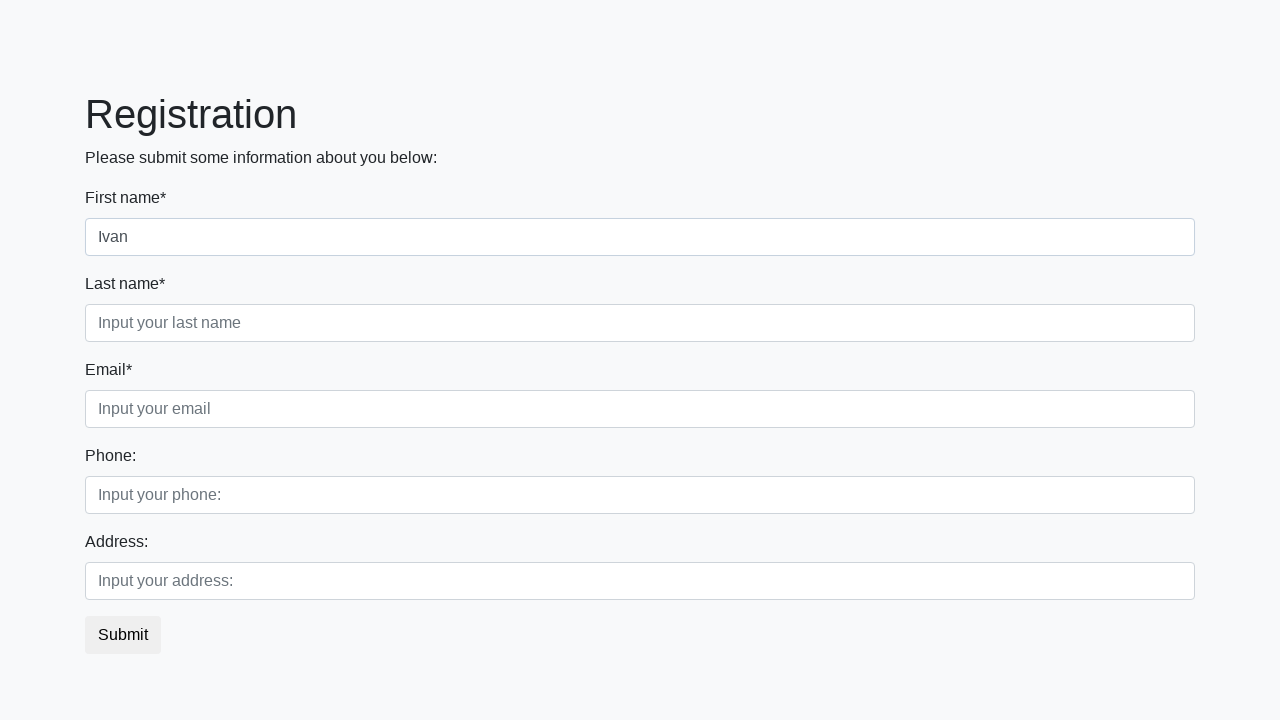

Filled last name field with 'Petrov' on input.form-control.second[required]
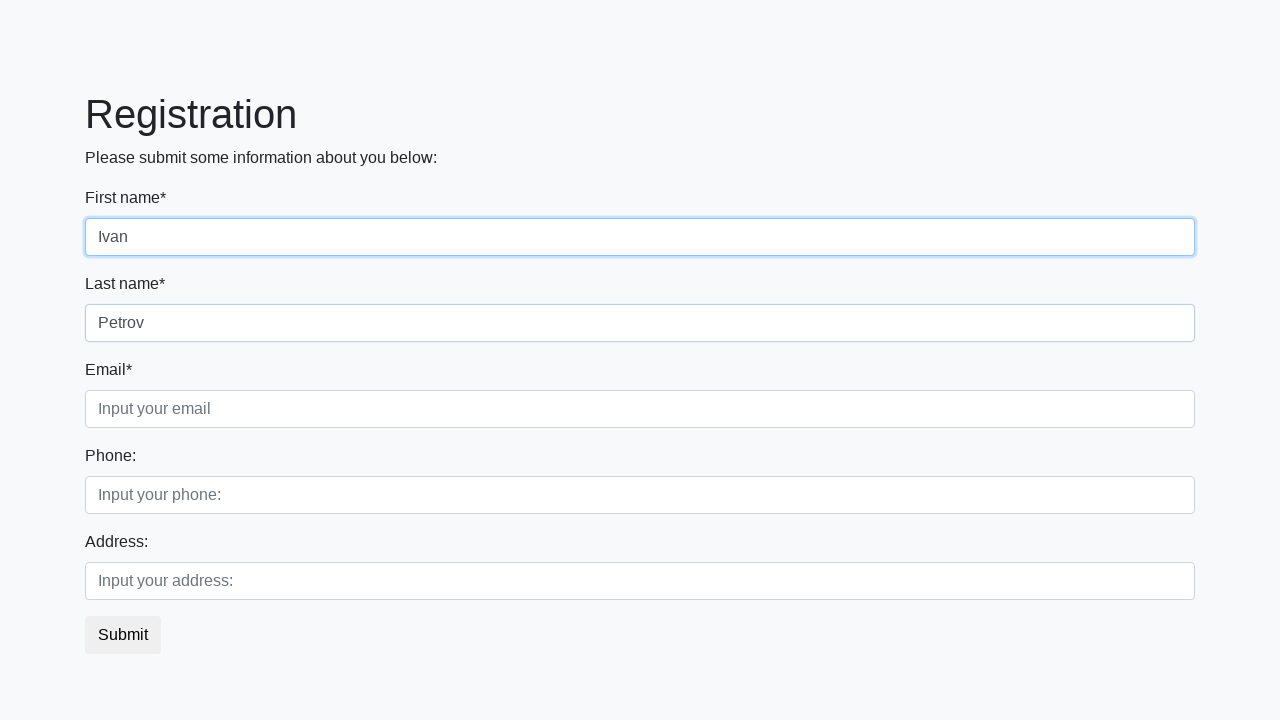

Filled email field with 'testuser@gmail.com' on input.form-control.third[required]
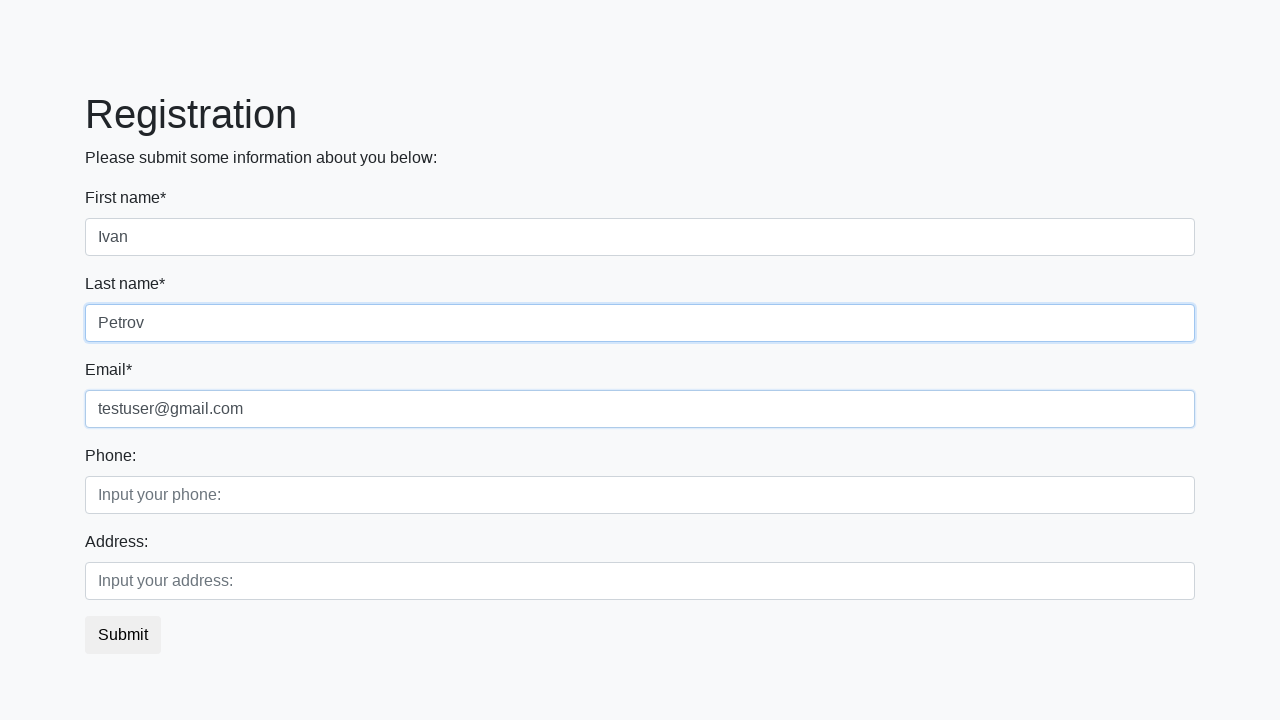

Clicked submit button to register at (123, 635) on button.btn
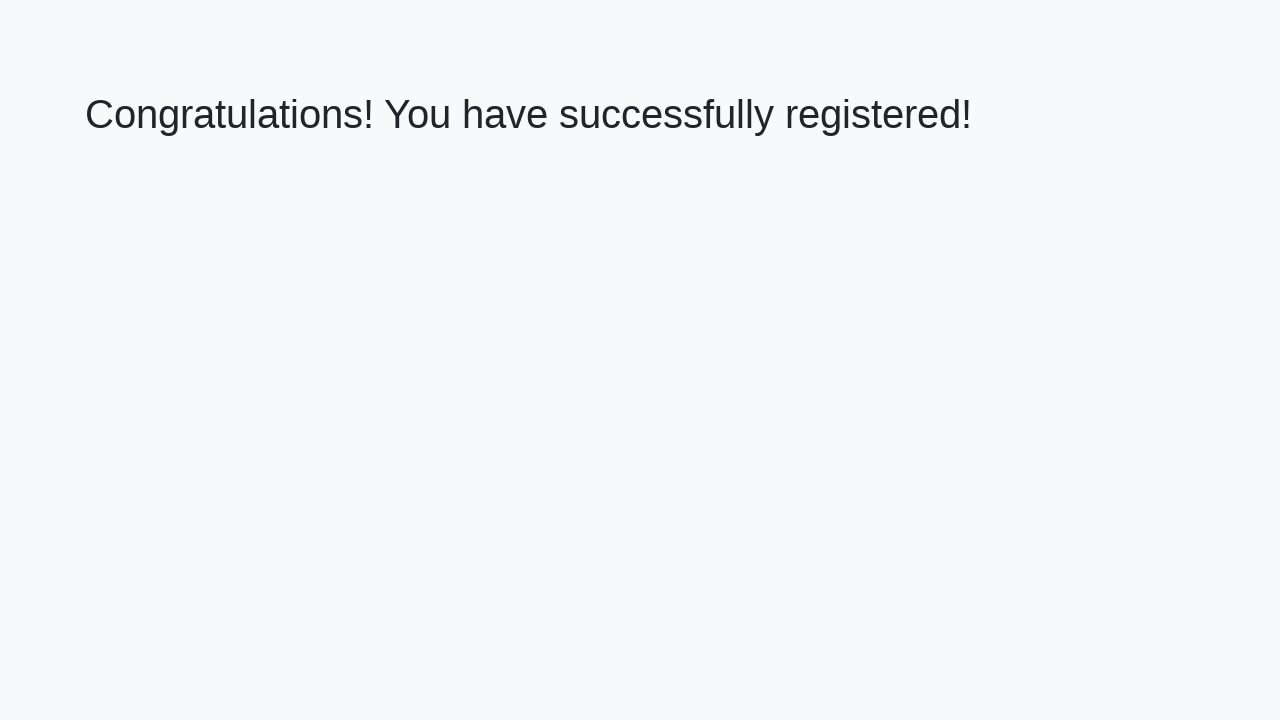

Retrieved success message text
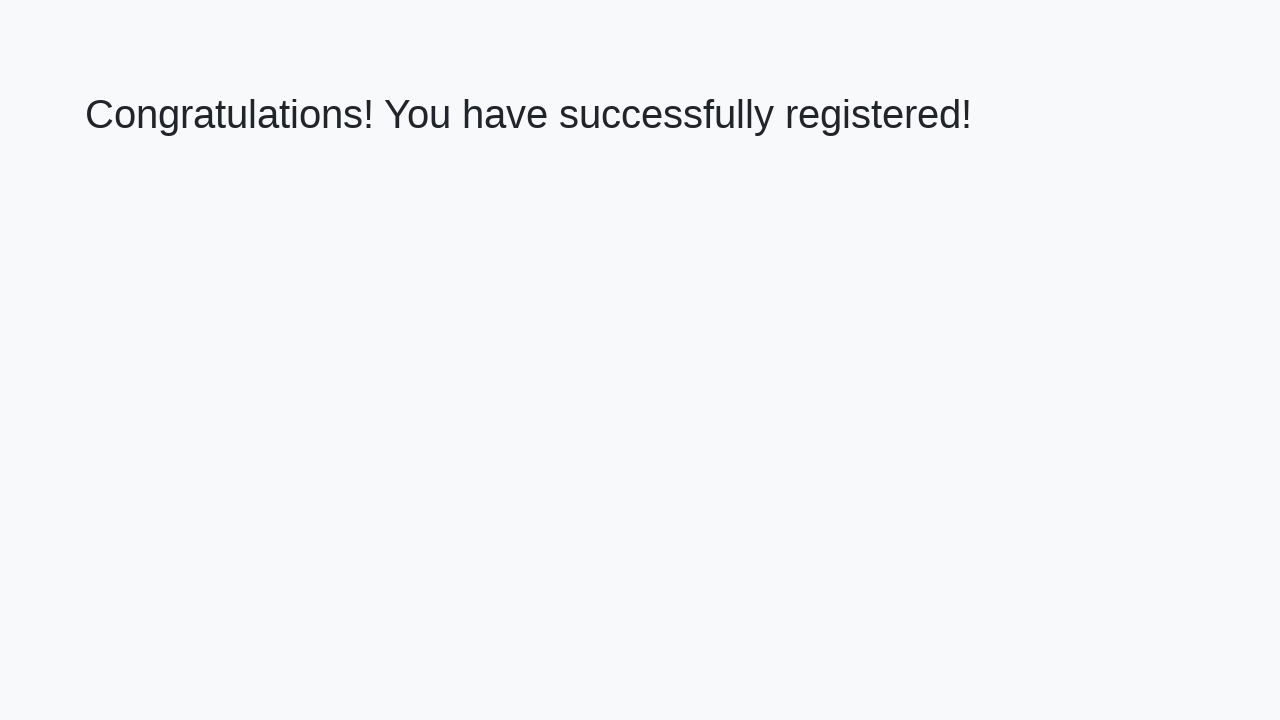

Verified success message: 'Congratulations! You have successfully registered!'
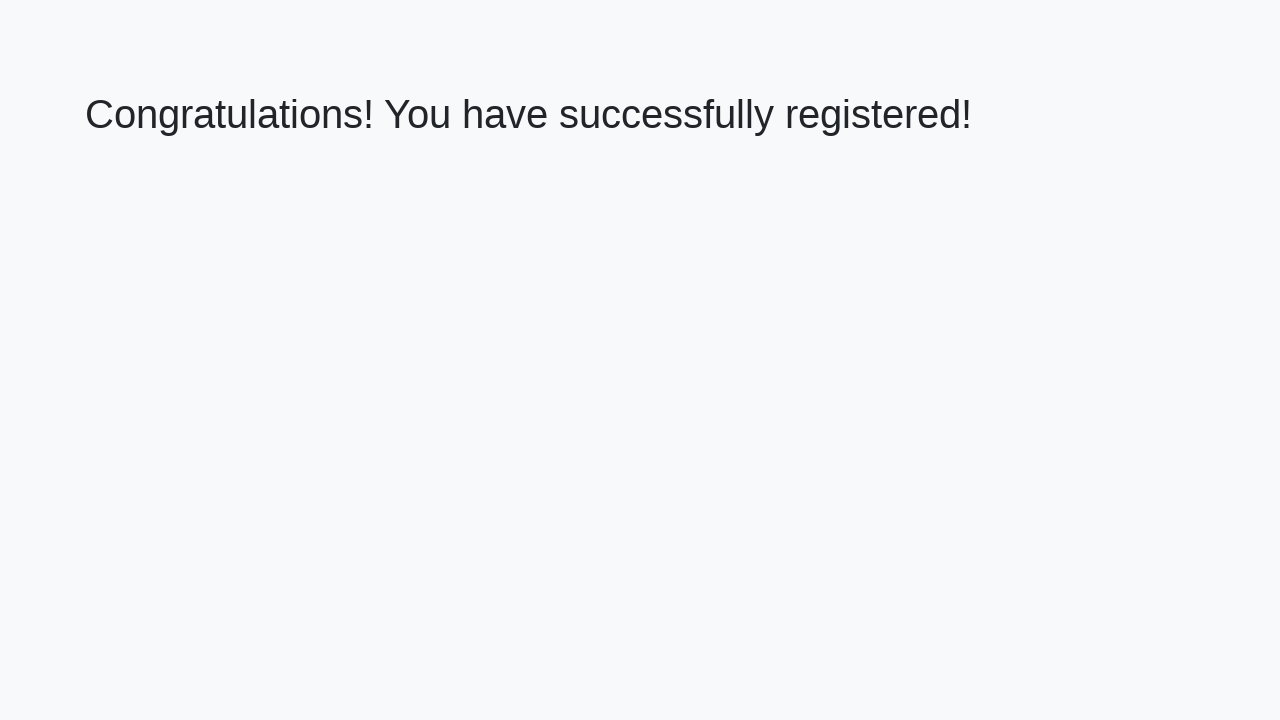

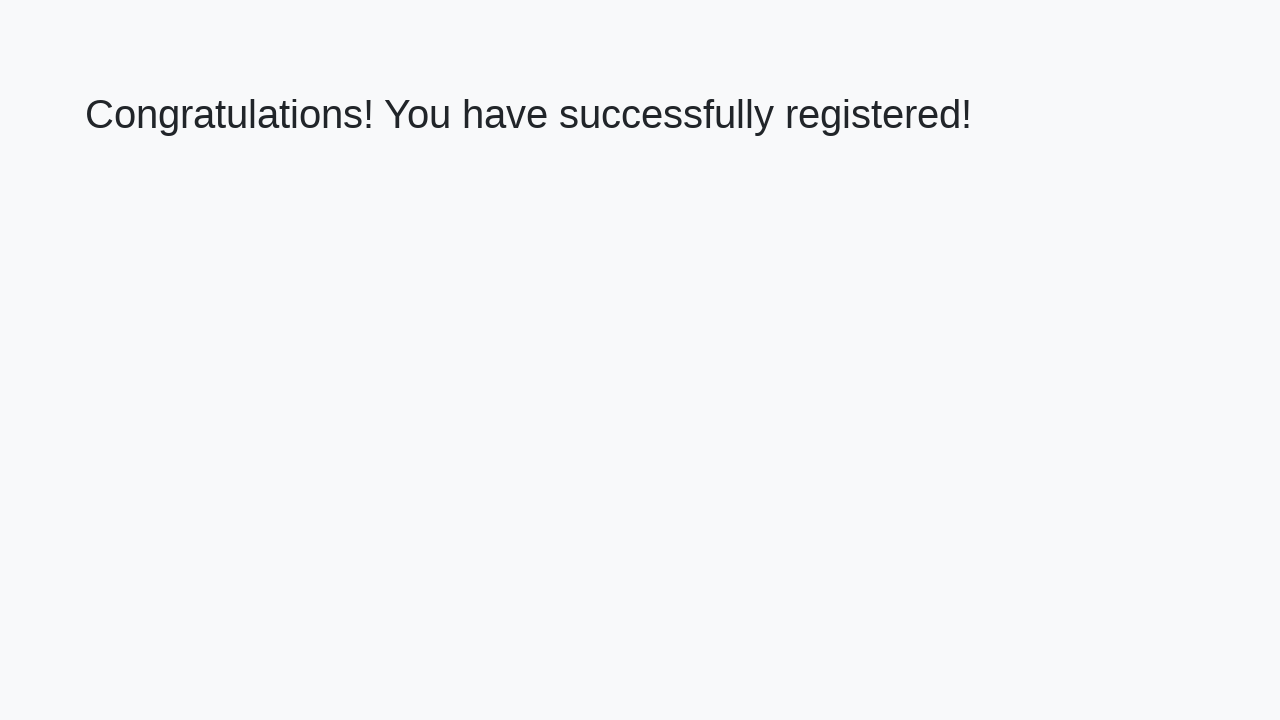